Tests that the todo counter displays the correct number of items

Starting URL: https://demo.playwright.dev/todomvc

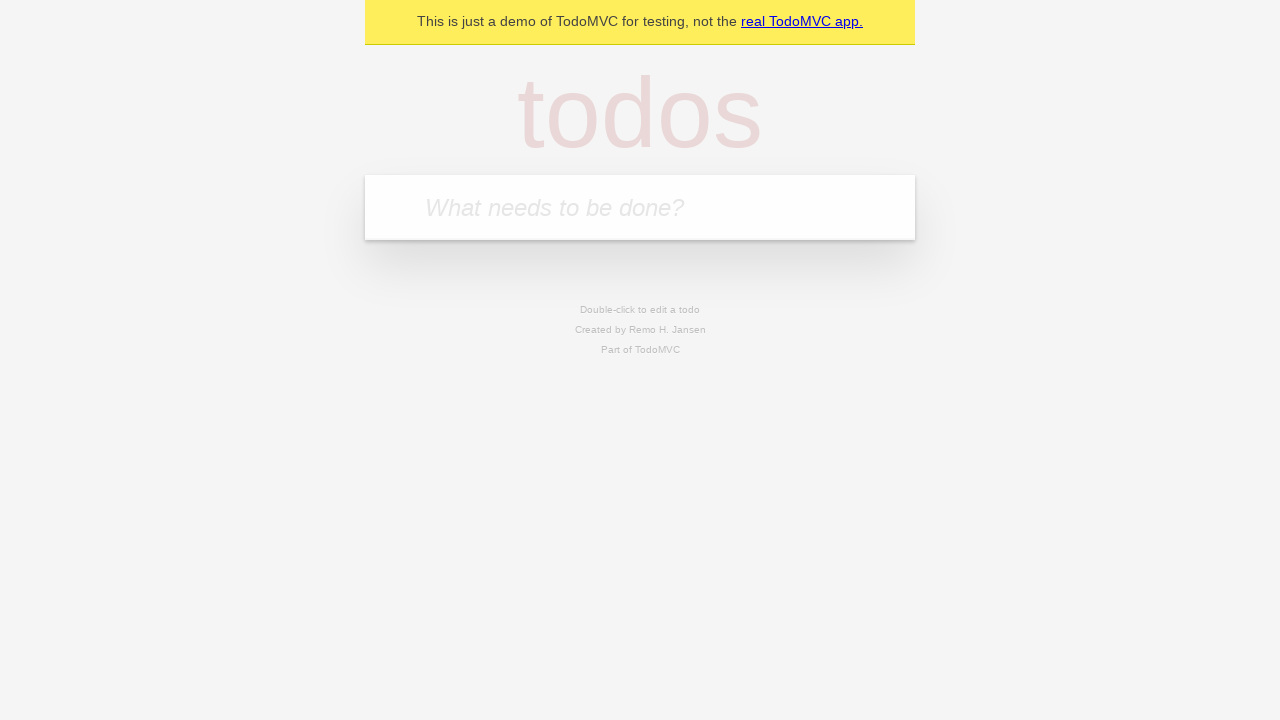

Located the todo input field
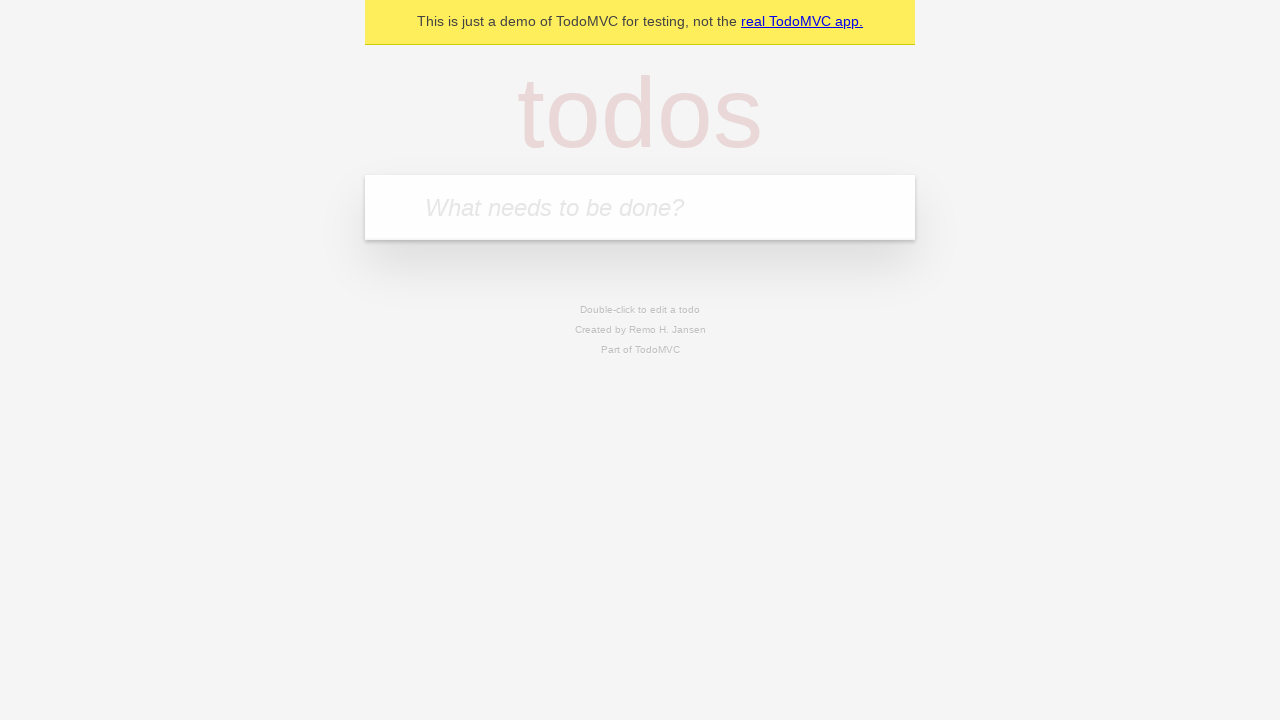

Filled first todo with 'buy some cheese' on internal:attr=[placeholder="What needs to be done?"i]
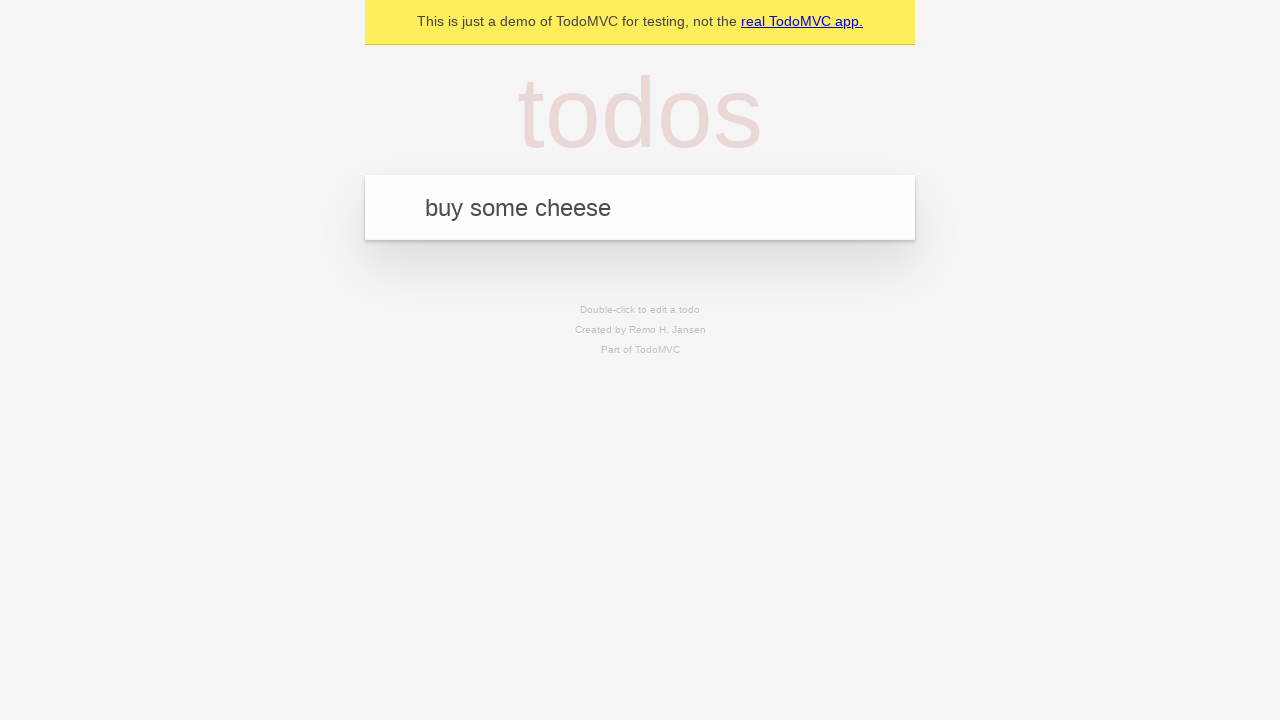

Pressed Enter to create first todo on internal:attr=[placeholder="What needs to be done?"i]
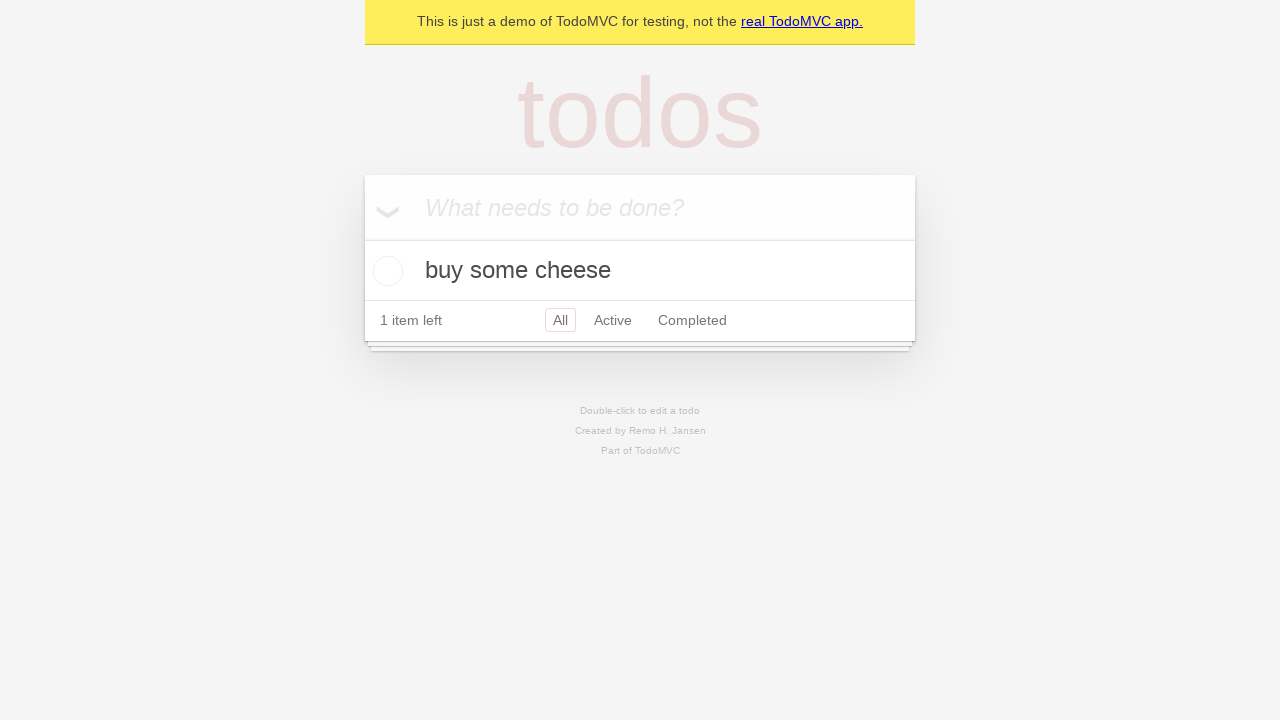

Todo counter element appeared
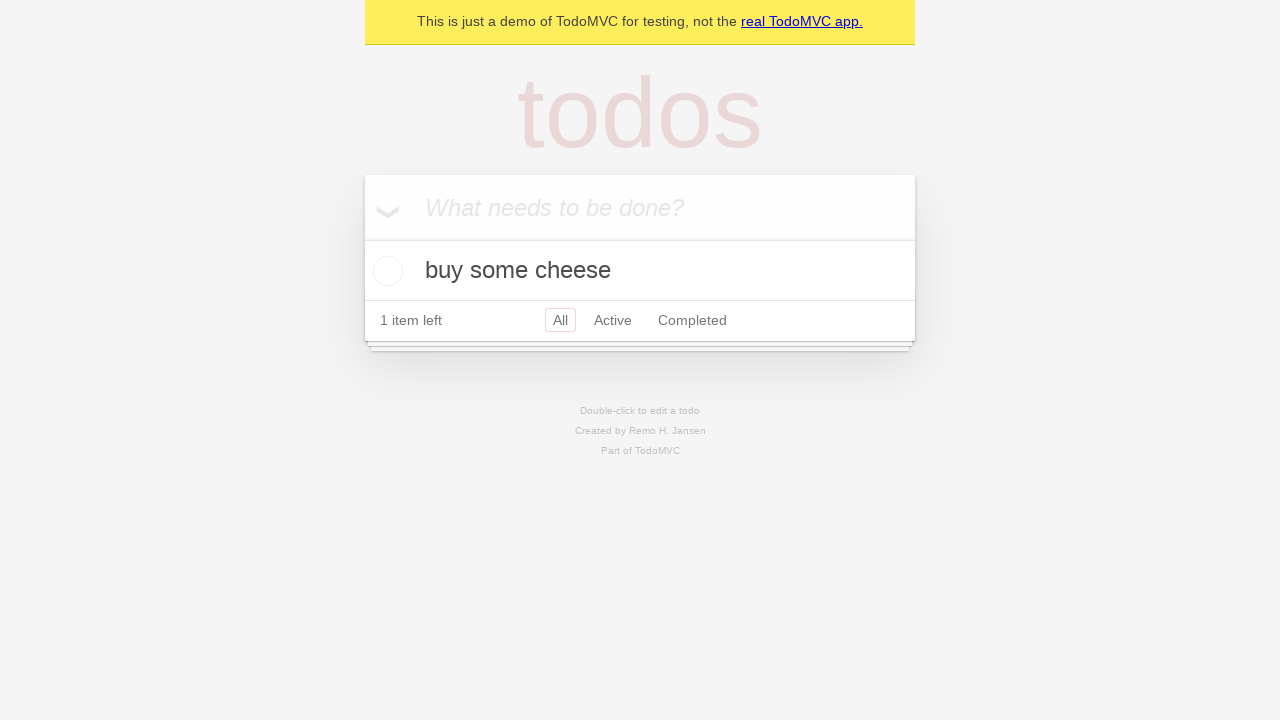

Filled second todo with 'feed the cat' on internal:attr=[placeholder="What needs to be done?"i]
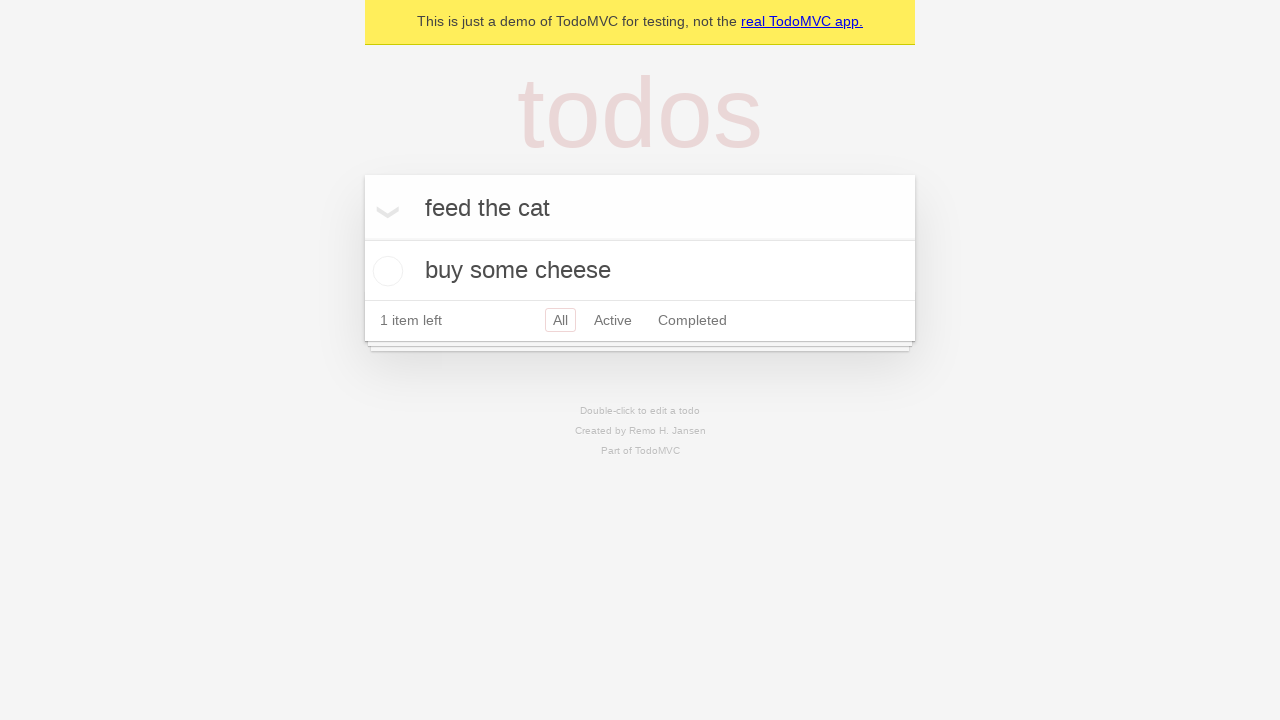

Pressed Enter to create second todo on internal:attr=[placeholder="What needs to be done?"i]
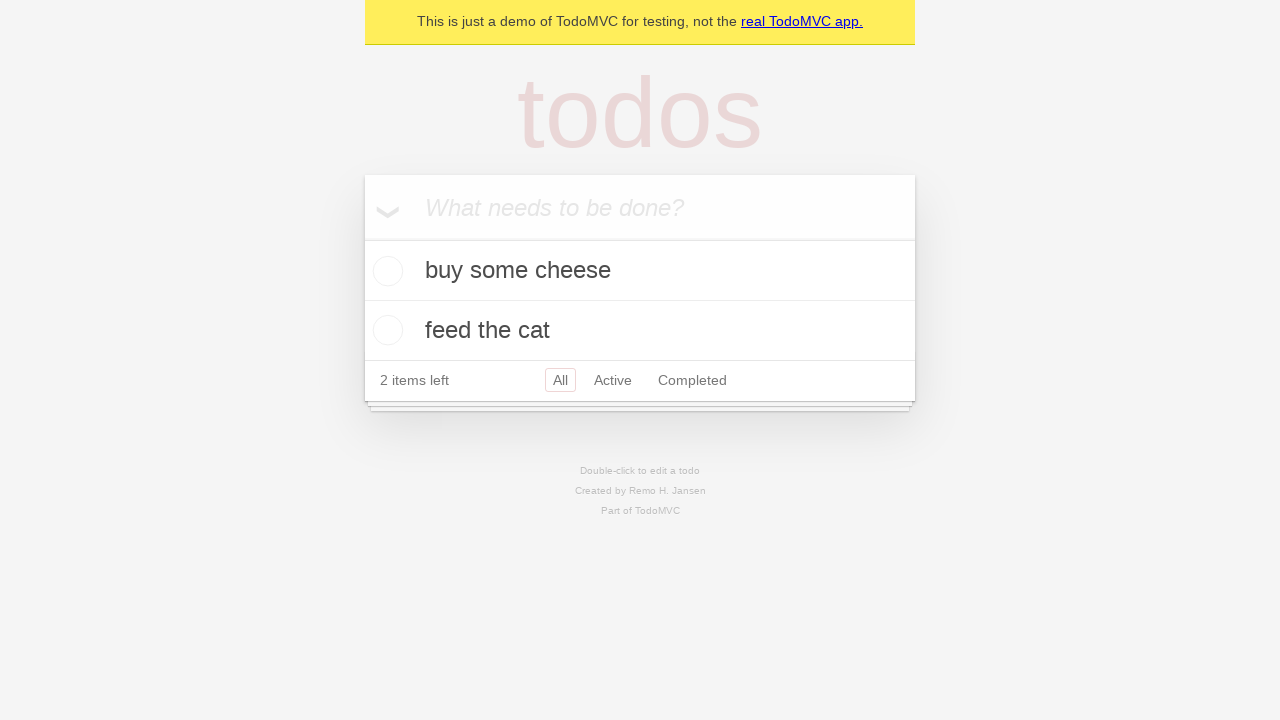

Verified that 2 todo items are now displayed
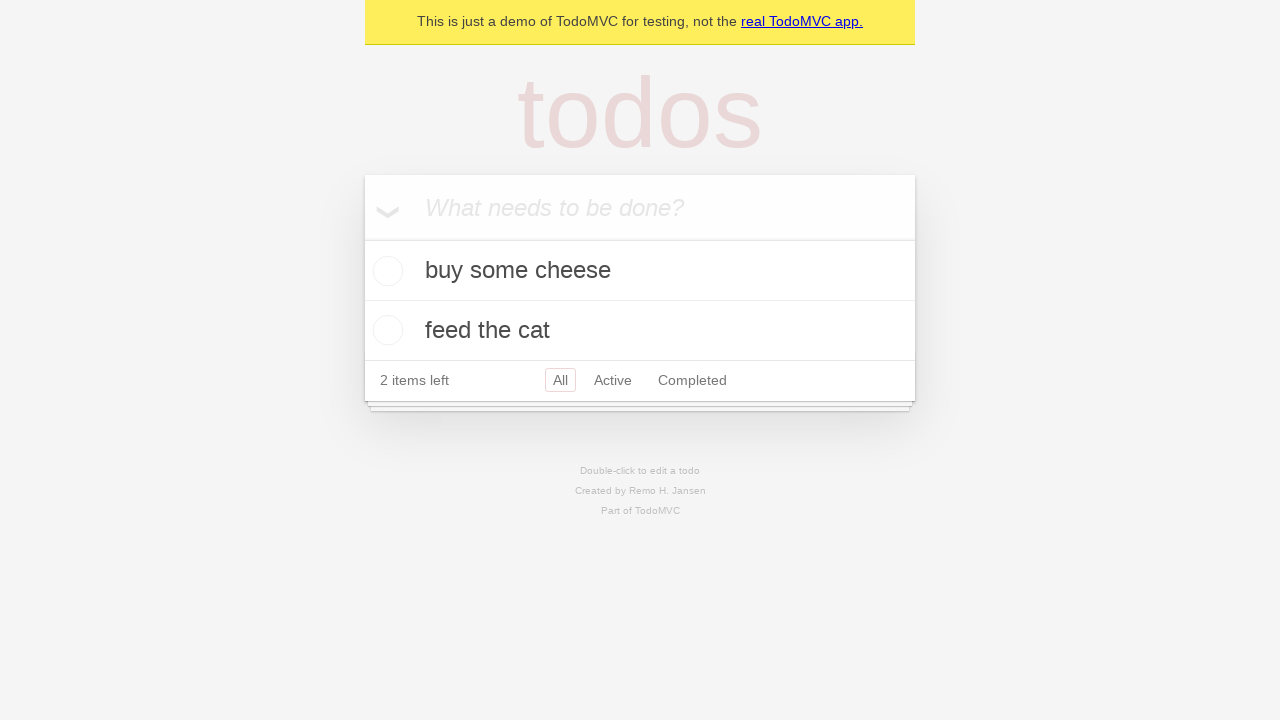

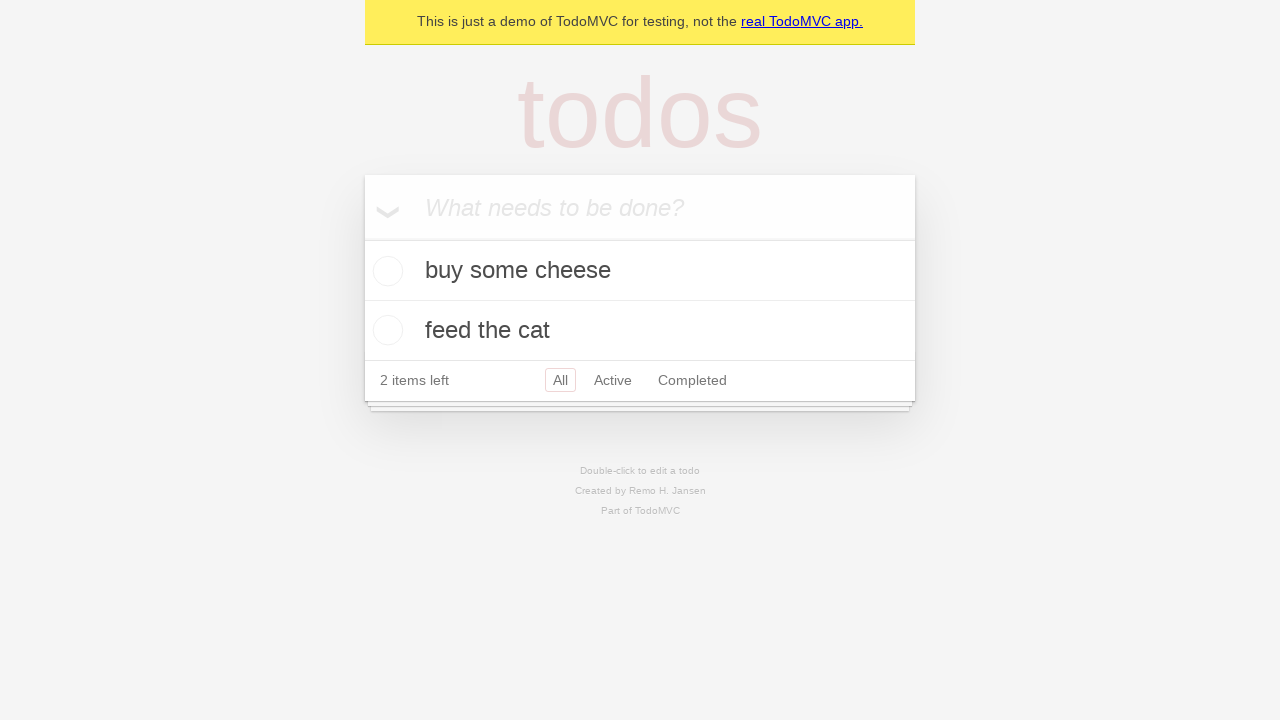